Tests a math exercise form by extracting a number from the page, calculating a mathematical formula (log of absolute value of 12*sin(x)), filling in the result, checking a robot checkbox and radio button, then submitting the form.

Starting URL: https://suninjuly.github.io/math.html

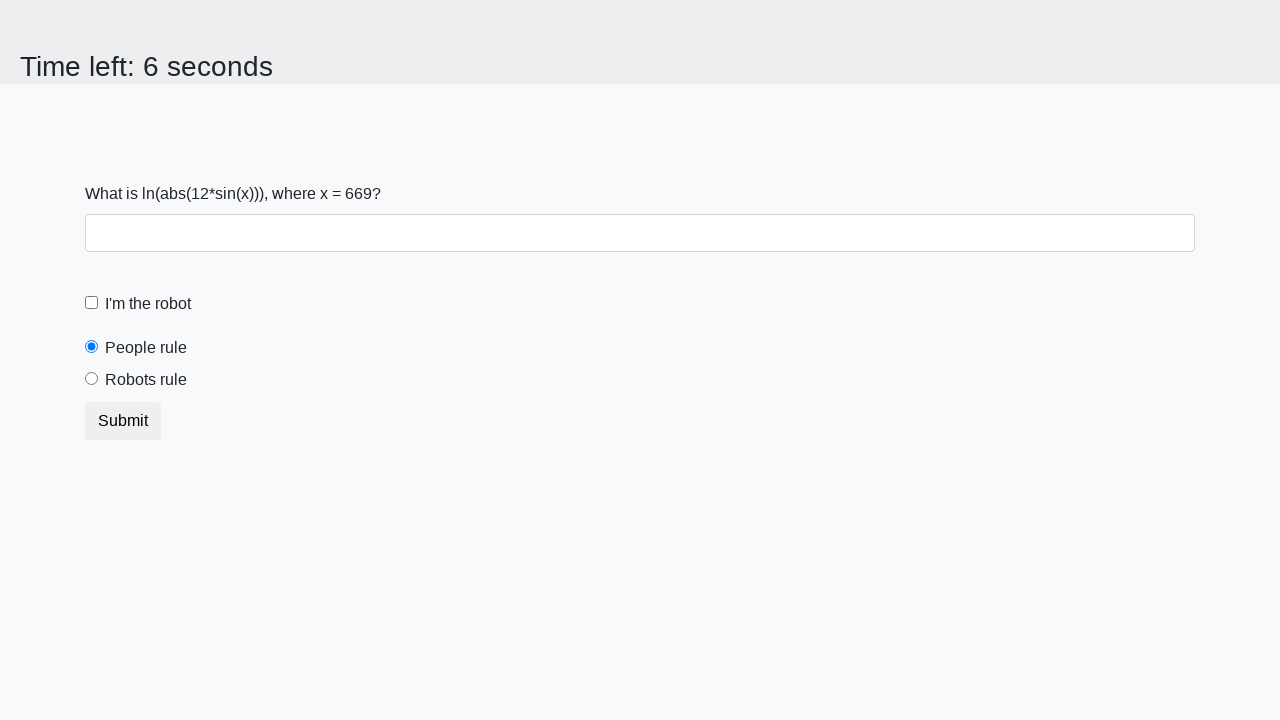

Located the input value element on the page
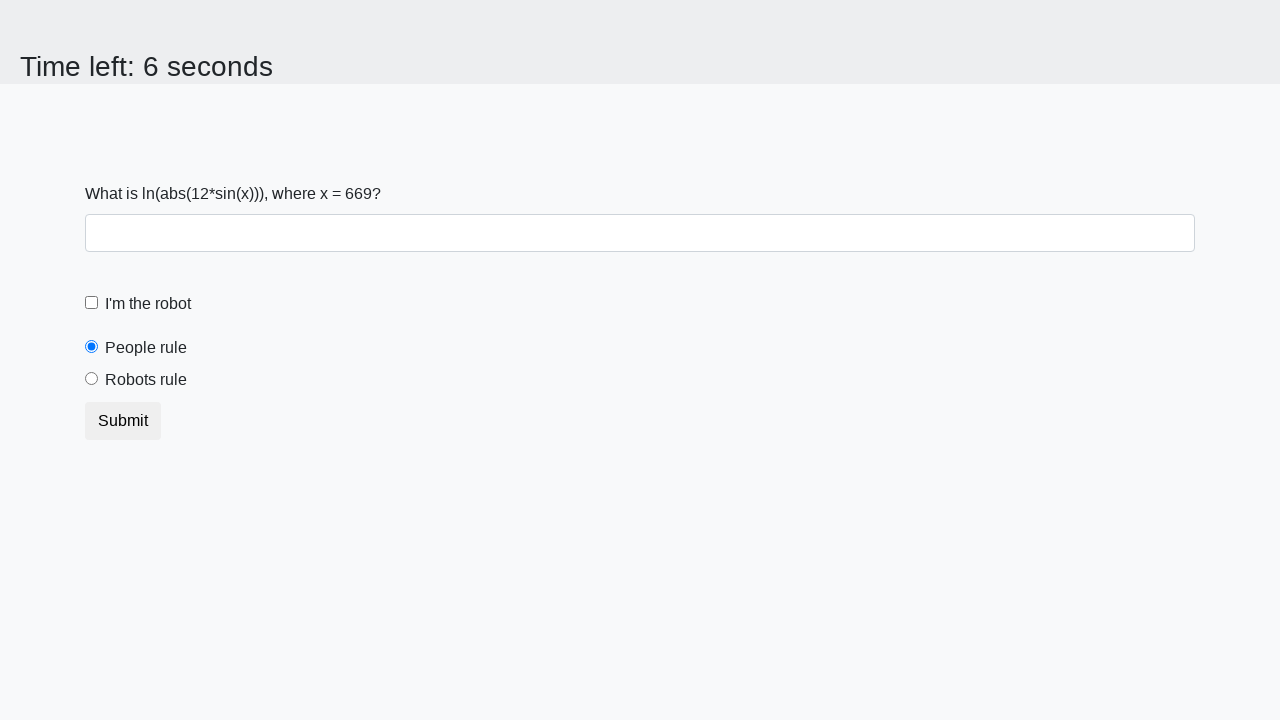

Extracted number from page: 669
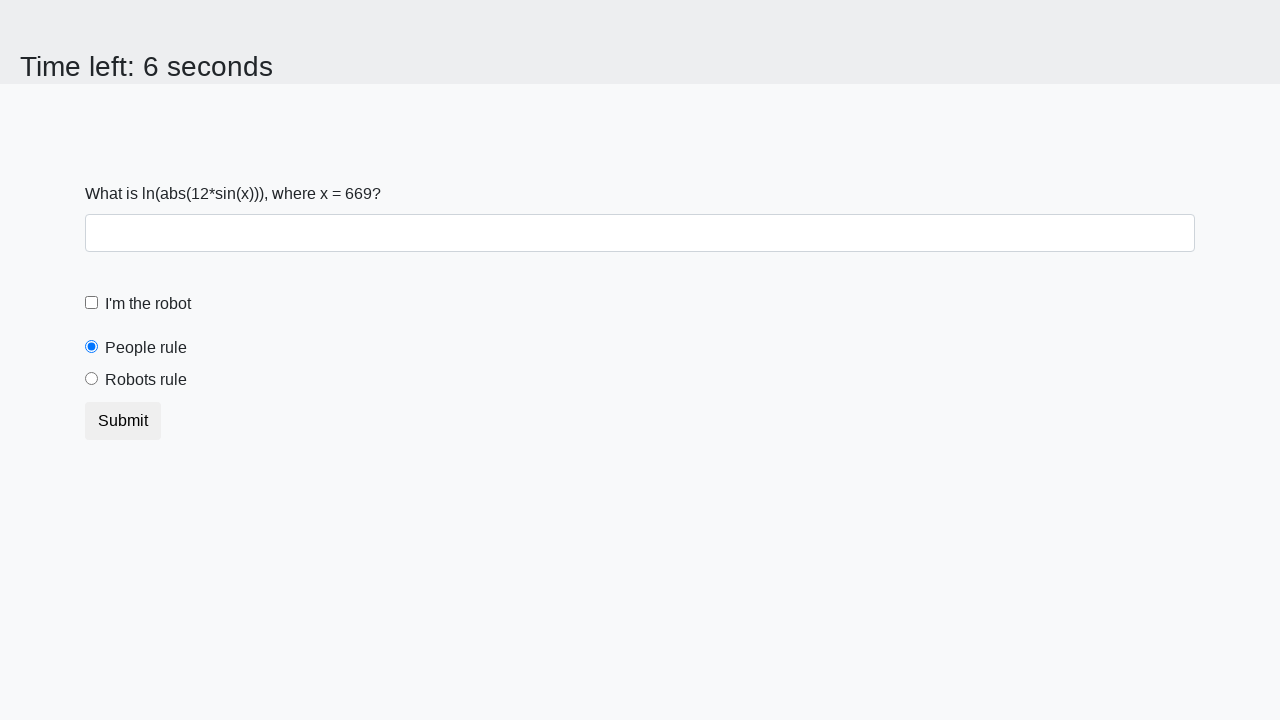

Calculated formula log(abs(12*sin(669))) = 0.6433042640236025
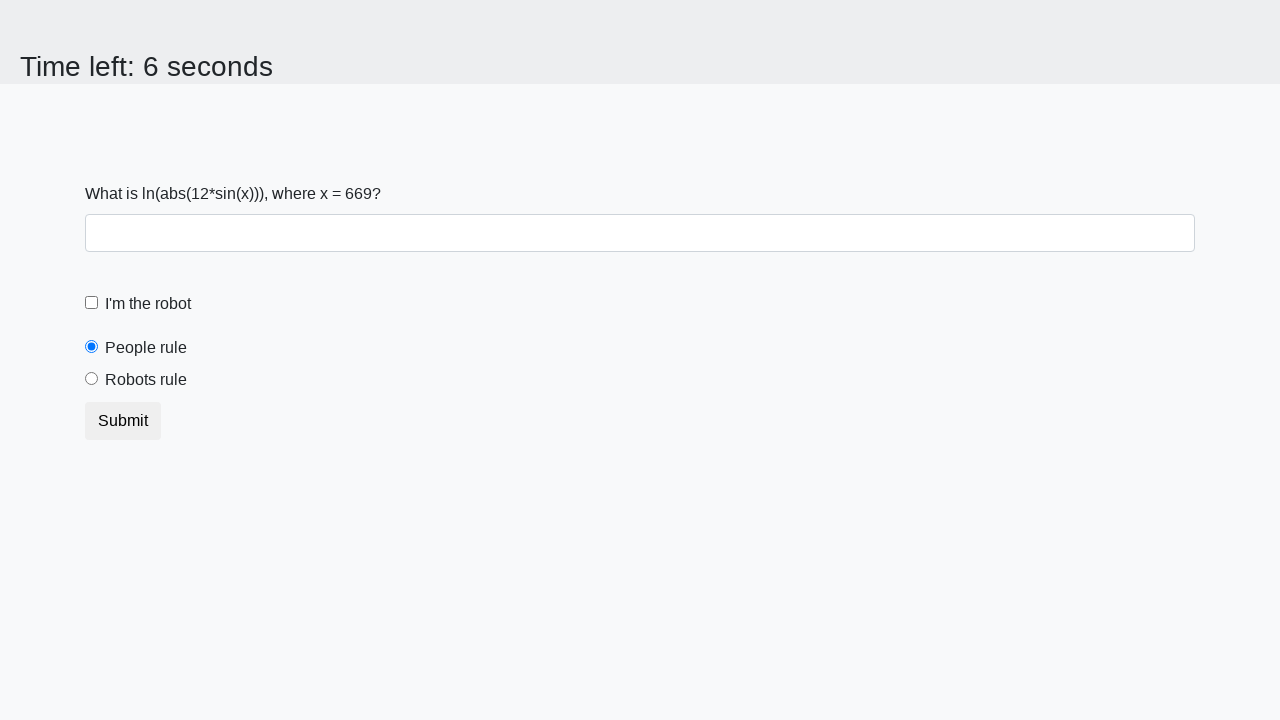

Filled answer field with calculated result: 0.6433042640236025 on input#answer.form-control
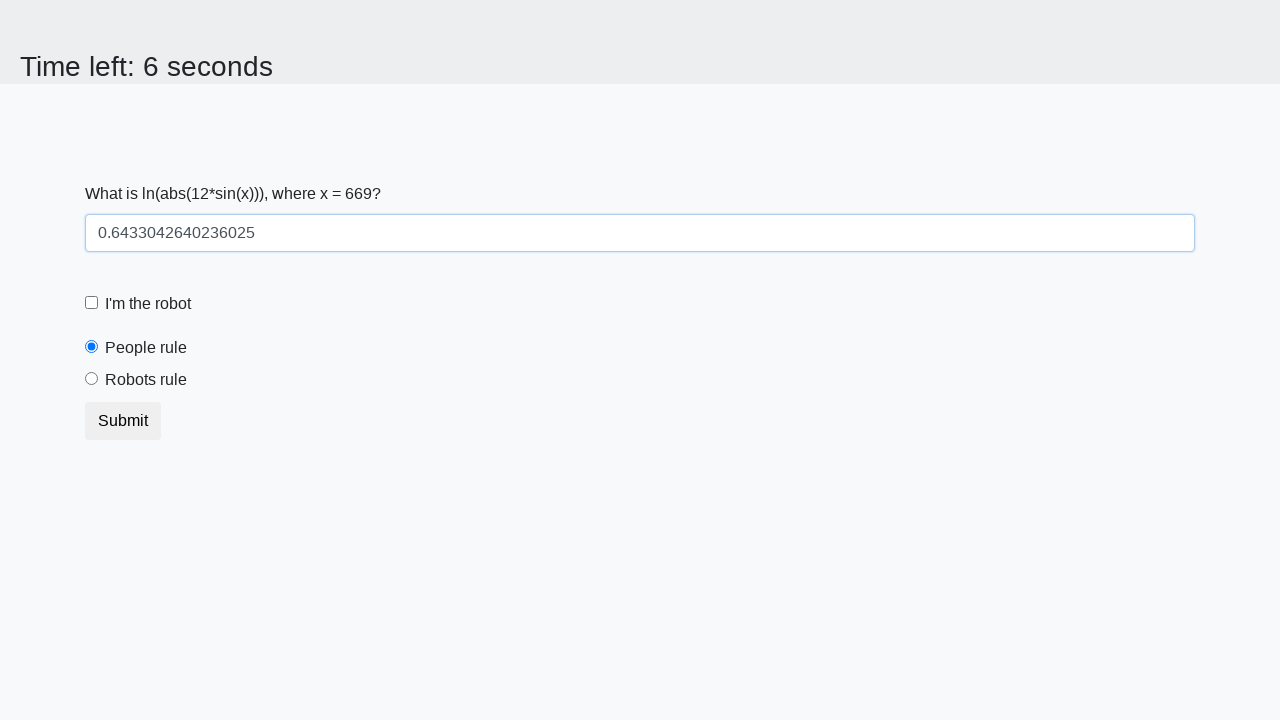

Checked the 'I'm the robot' checkbox at (92, 303) on input#robotCheckbox.form-check-input
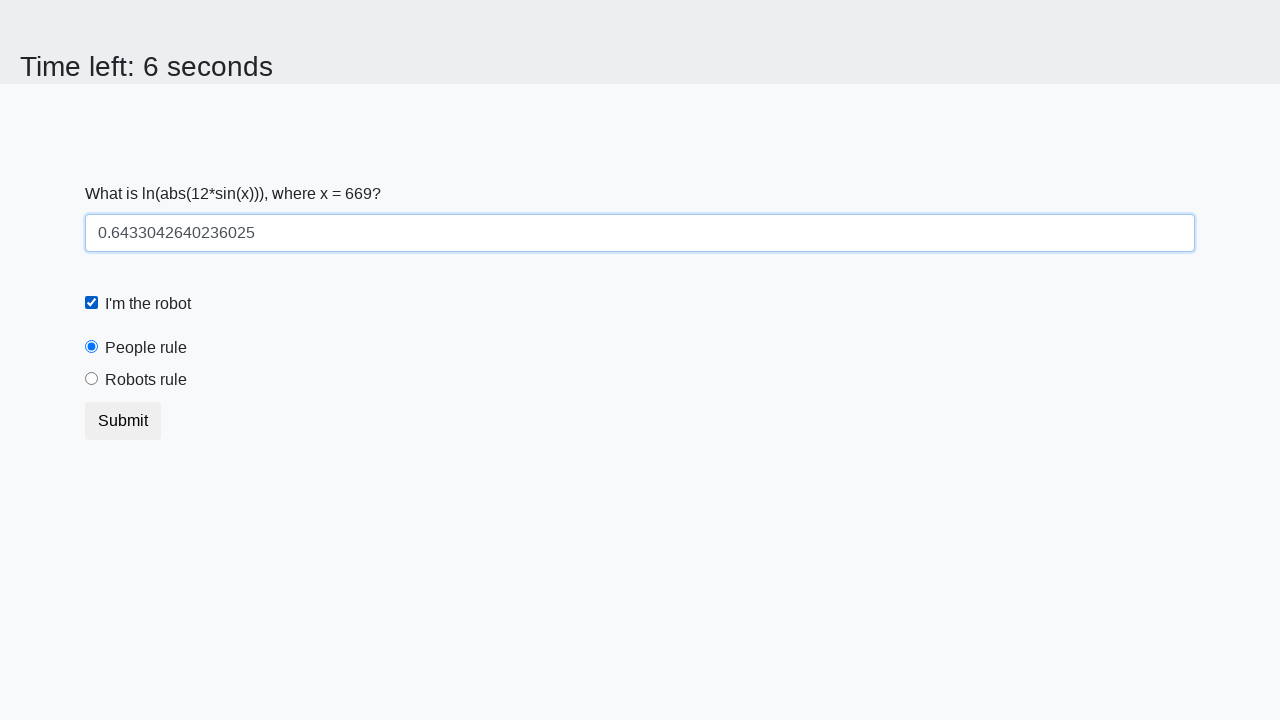

Selected the 'Robots rule' radio button at (92, 379) on input#robotsRule.form-check-input
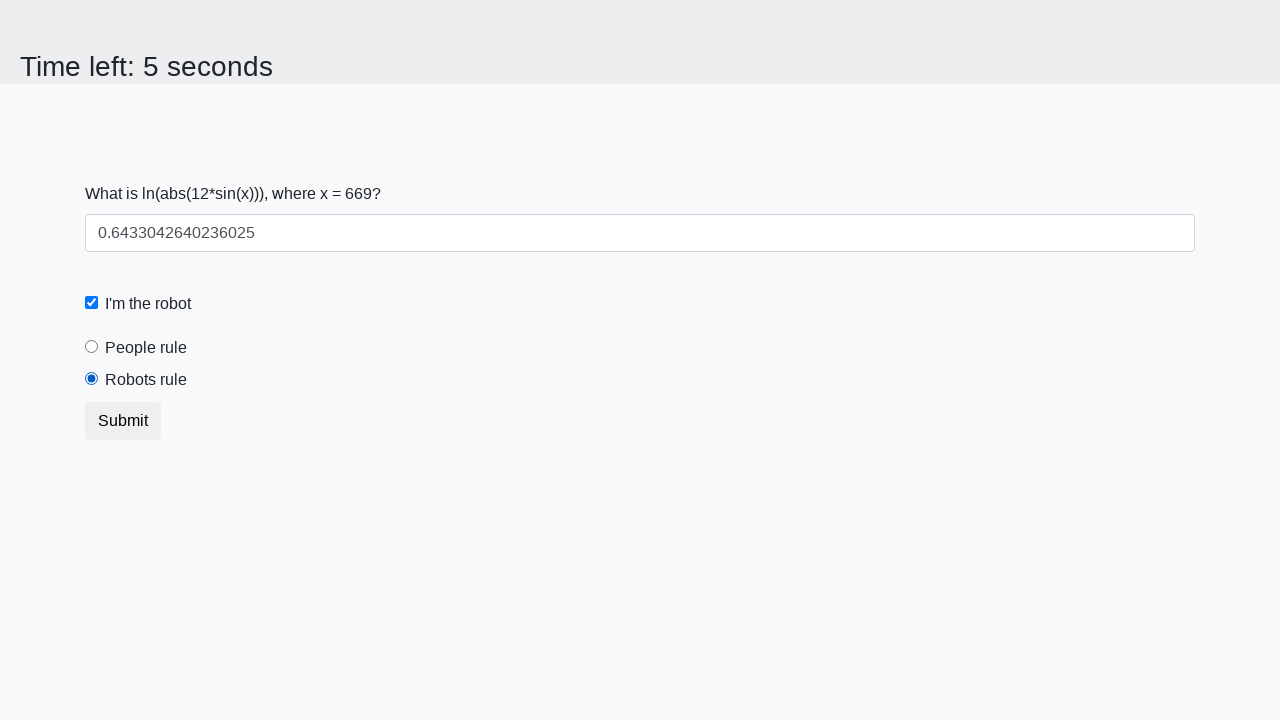

Clicked the form submit button at (123, 421) on button.btn.btn-default
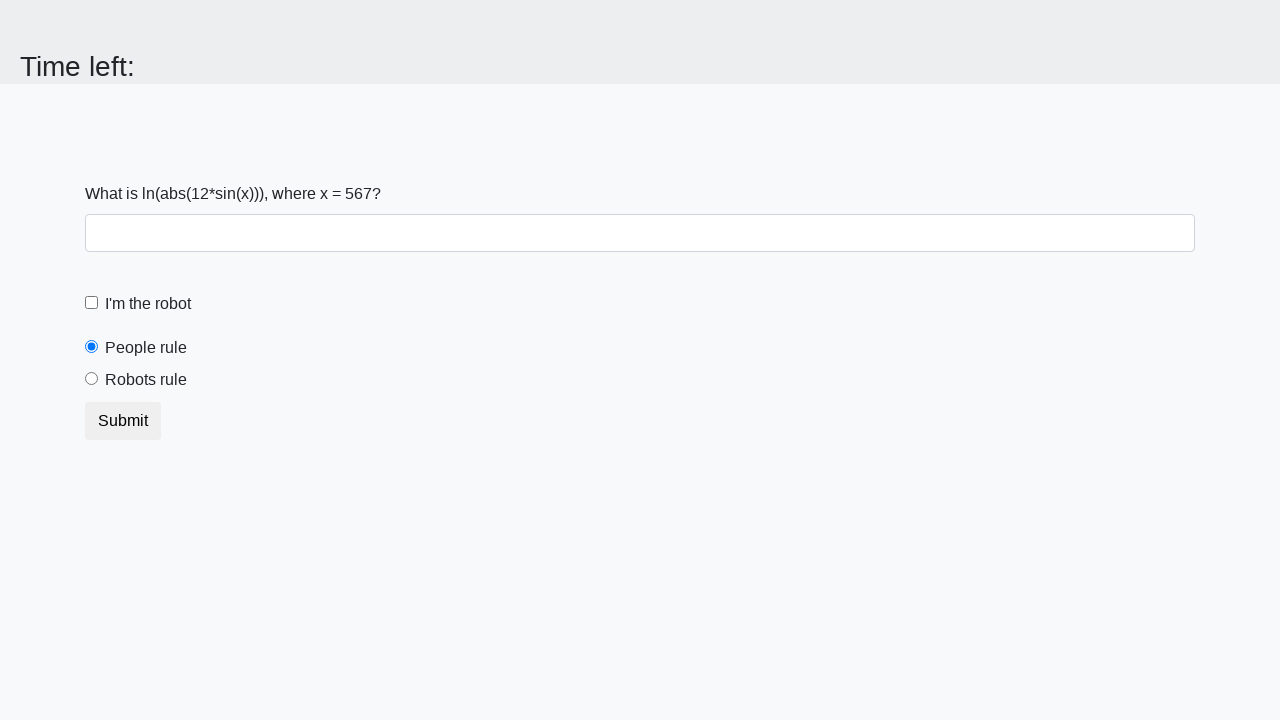

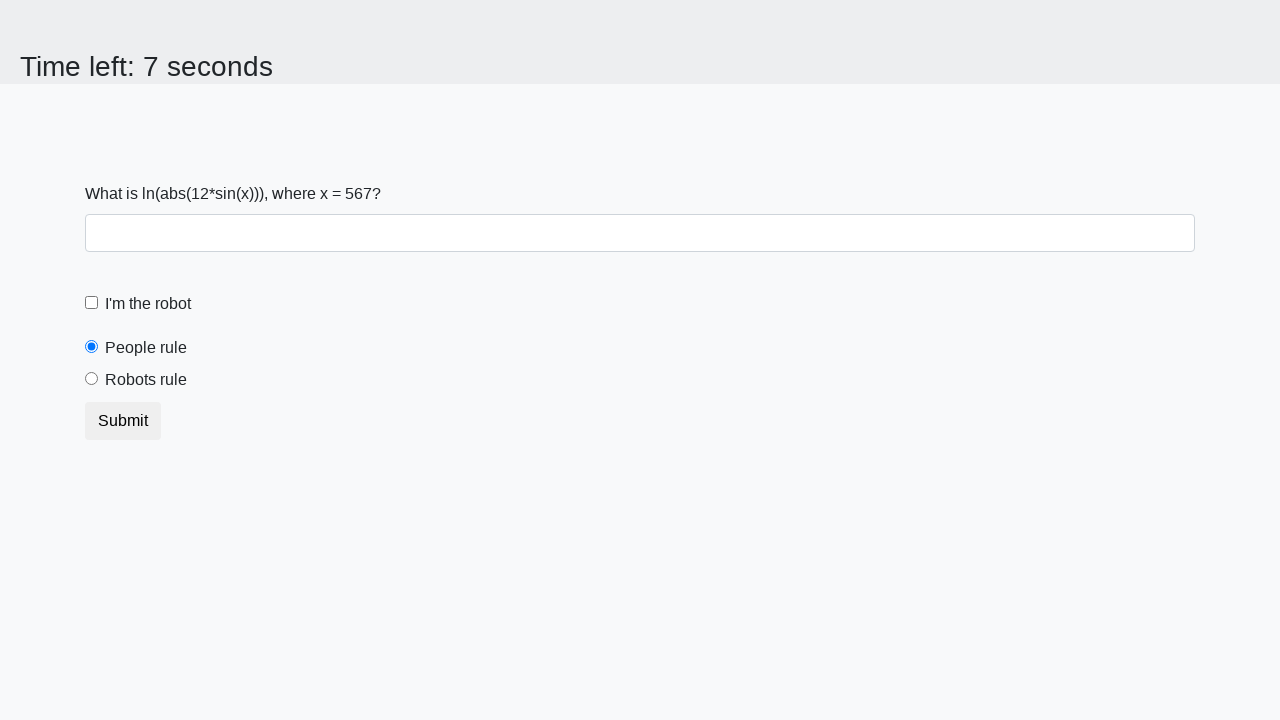